Tests fixed popup by checking if a promotional popup is displayed and closing it if present

Starting URL: https://jtexpress.vn/

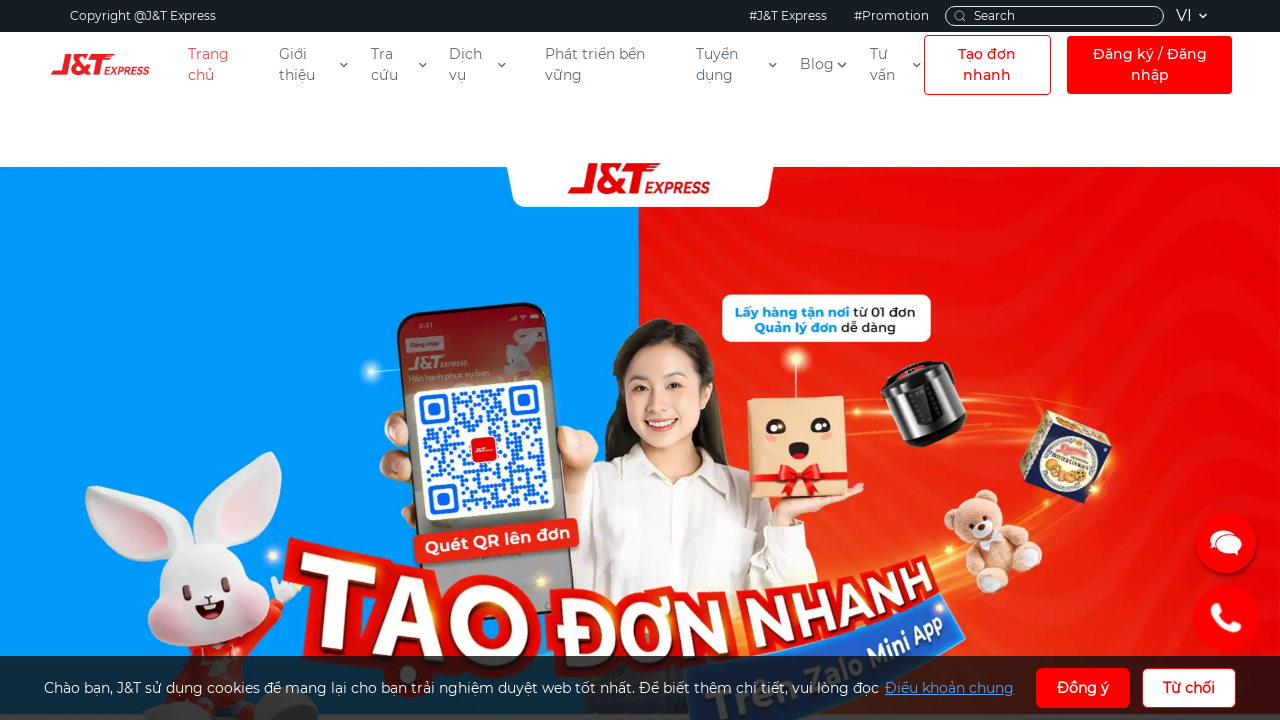

Waited 15 seconds for page to load
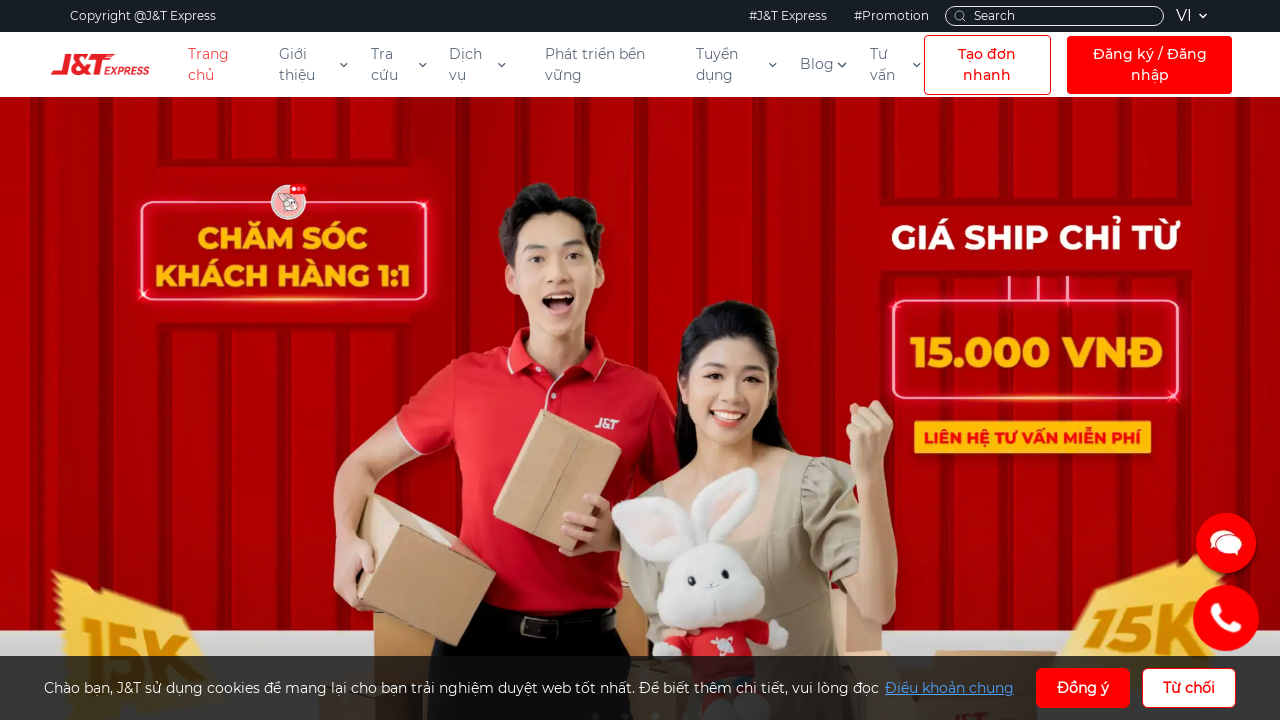

Verified promotional popup is no longer visible
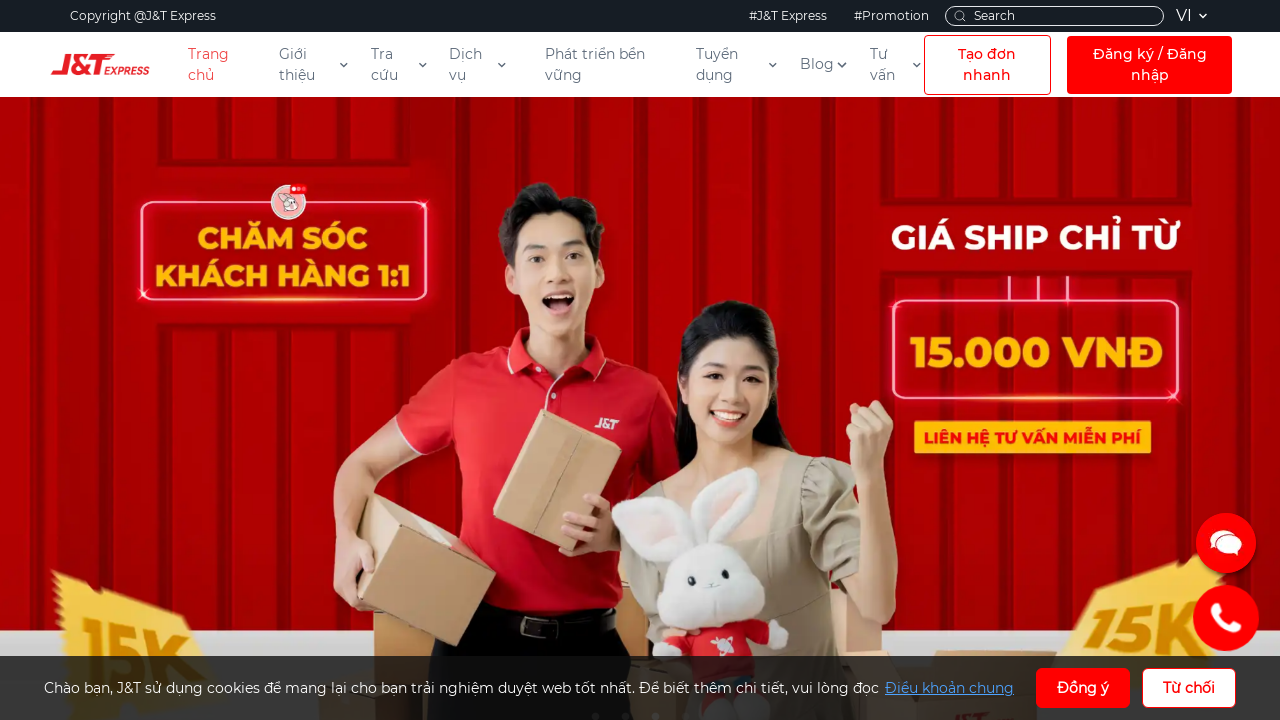

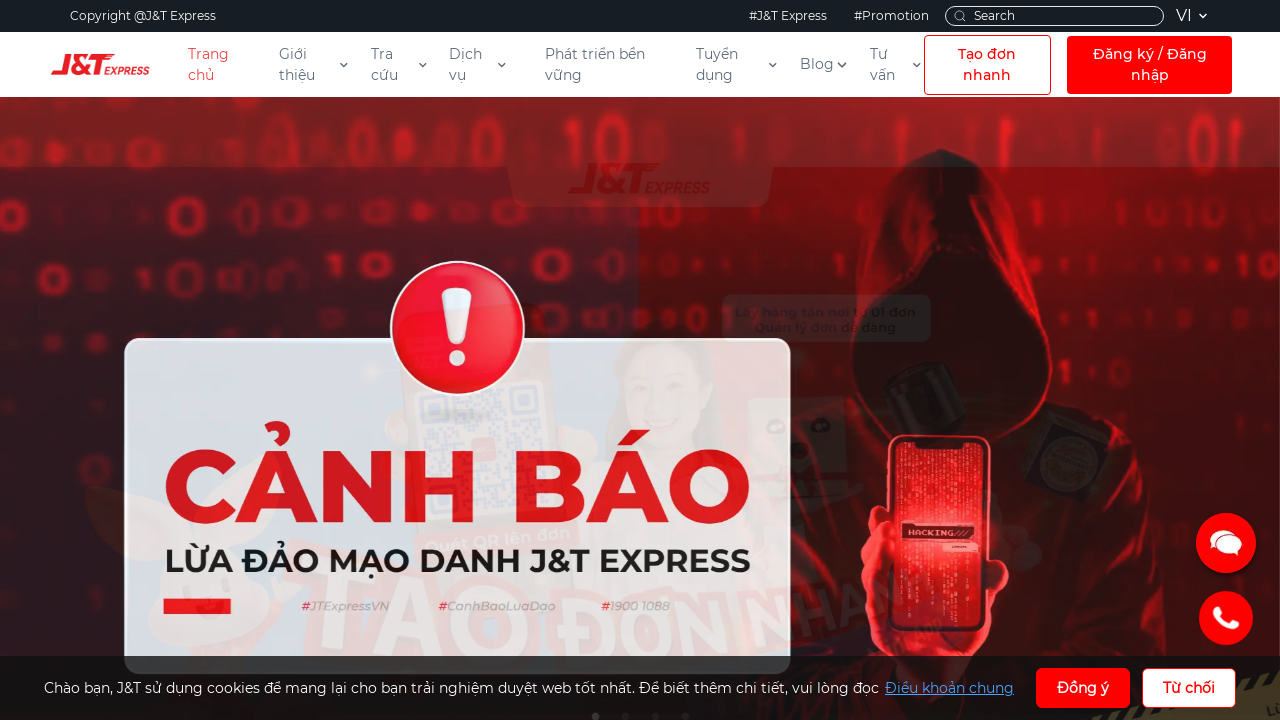